Tests right-clicking on the Download link to open it in a new tab, then switches to the new tab and closes it. Note: The original URL seleniumhq.org now redirects to selenium.dev.

Starting URL: https://www.selenium.dev/

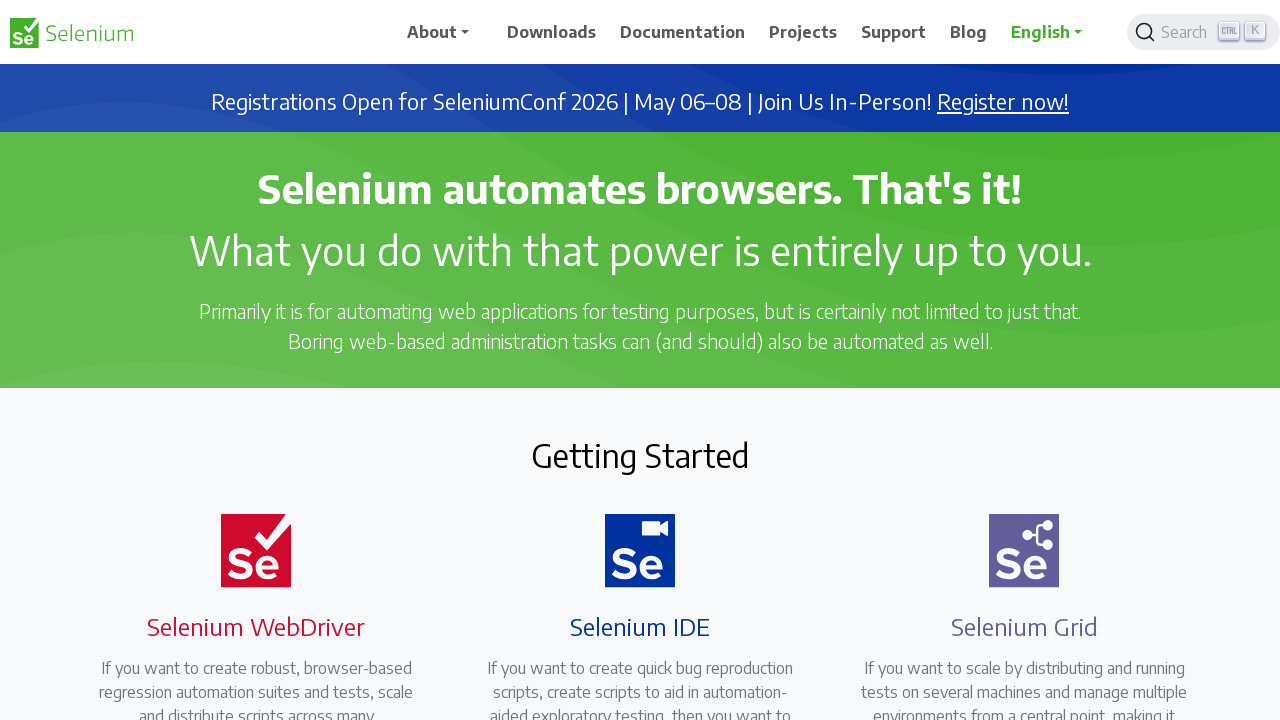

Waited for page to load (networkidle)
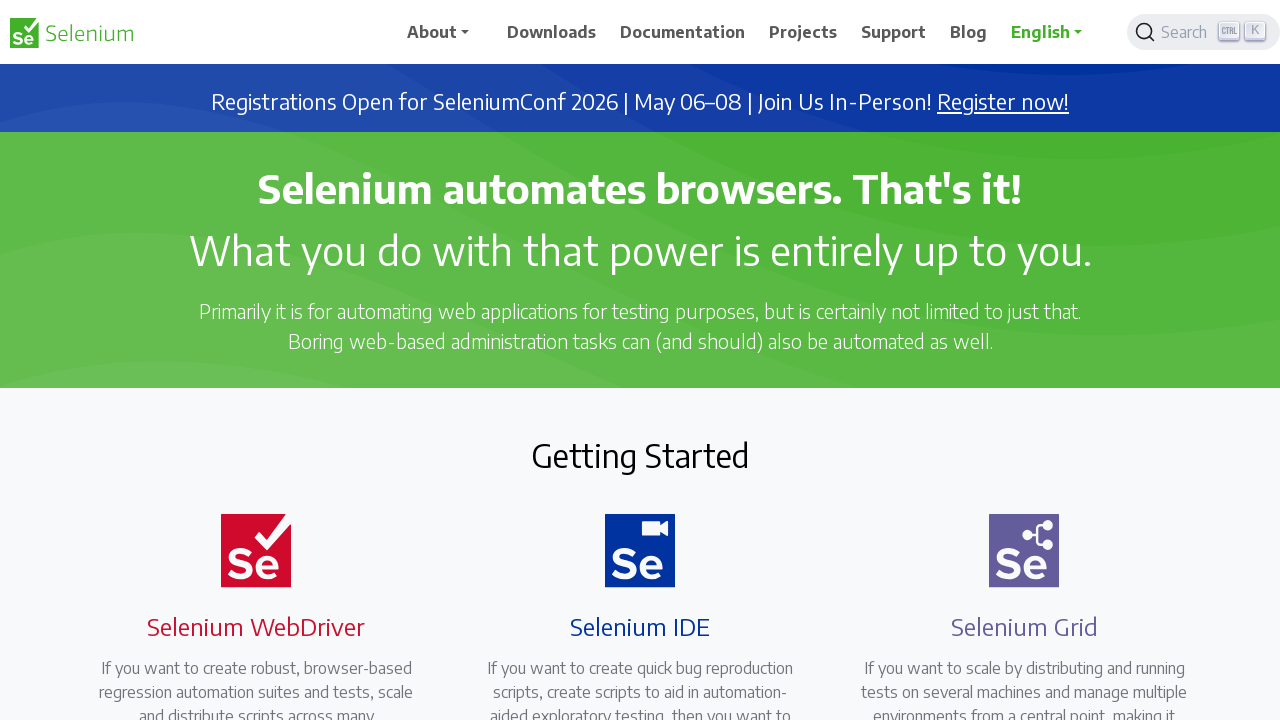

Located the Download link
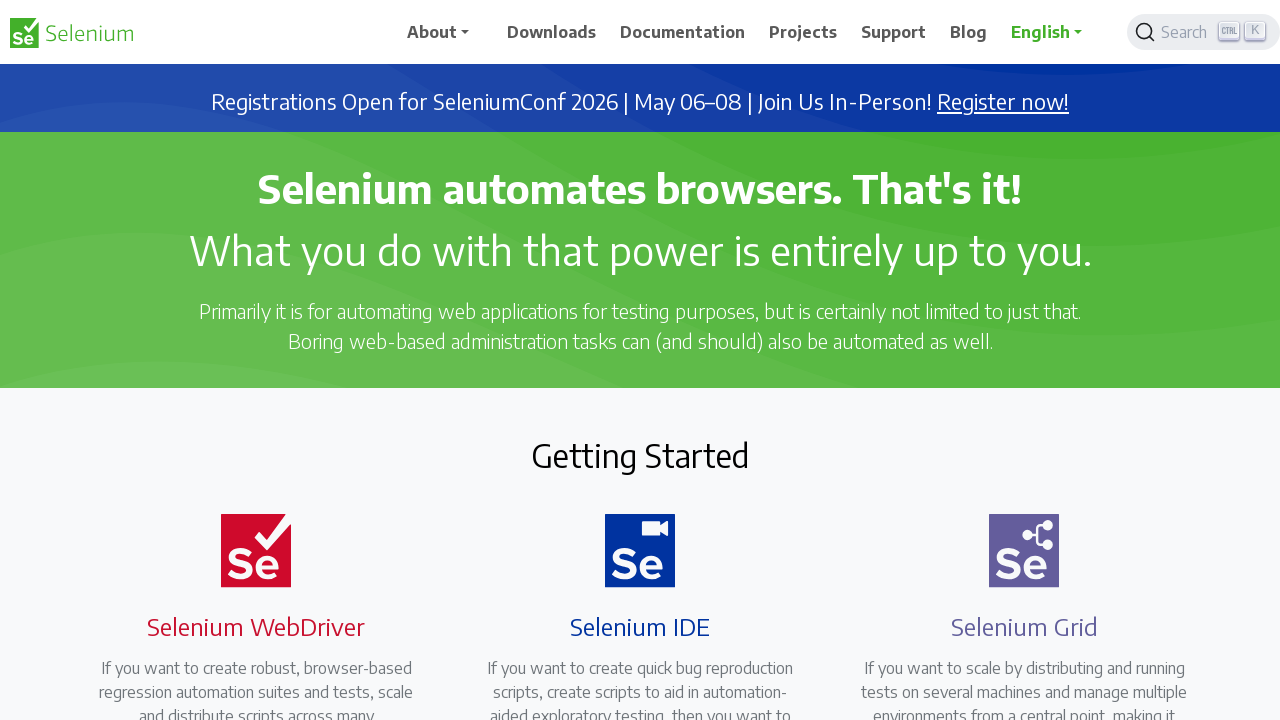

Right-clicked on the Download link at (552, 32) on text=Download >> nth=0
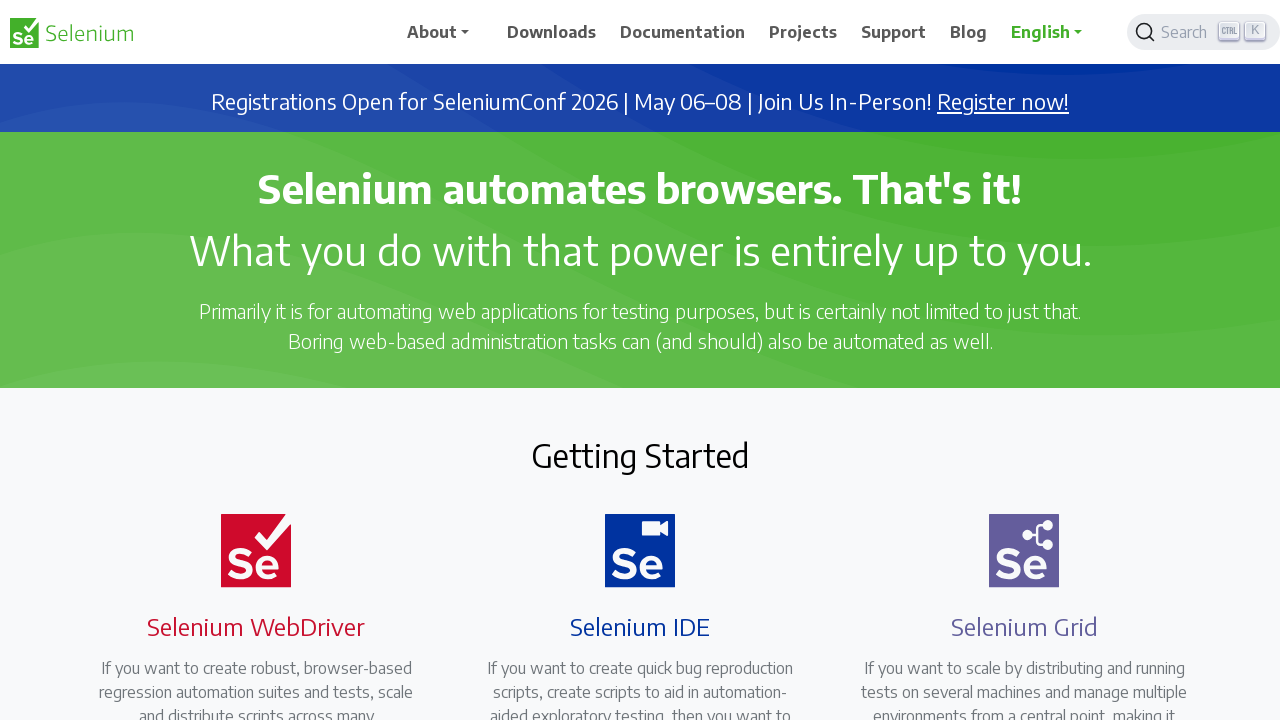

Waited 500ms for context menu to appear
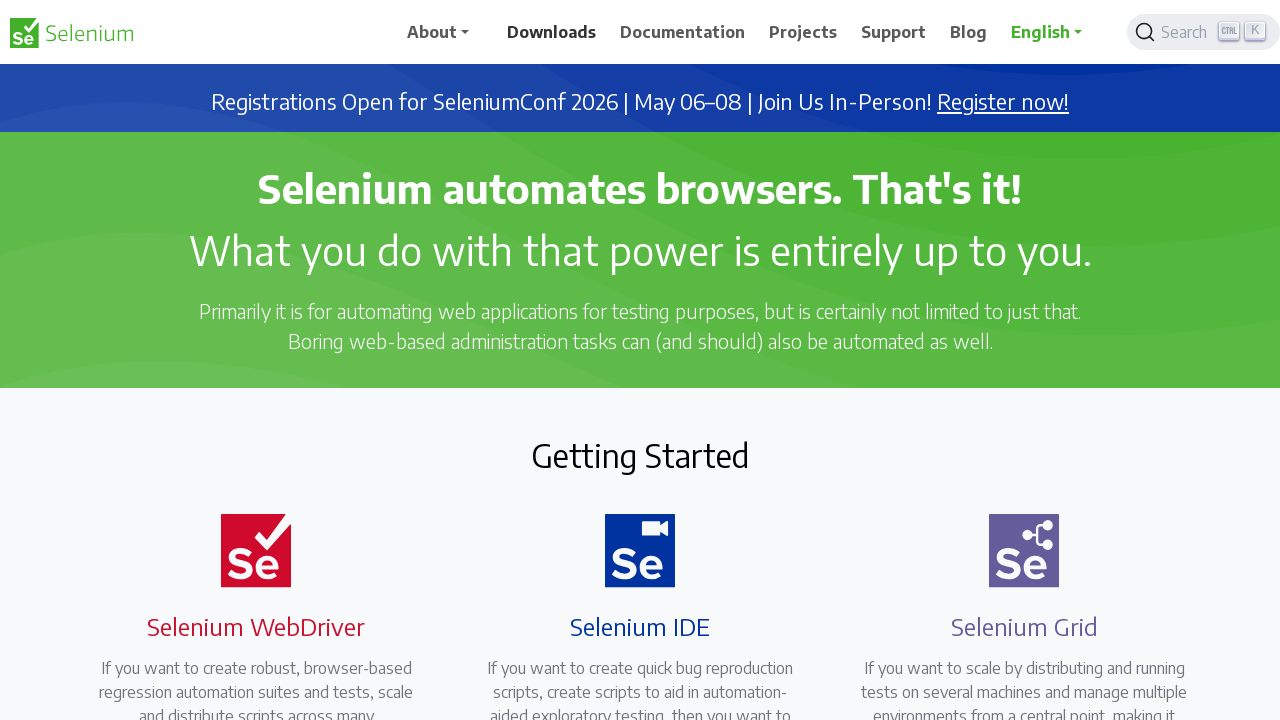

Pressed ArrowDown to navigate context menu
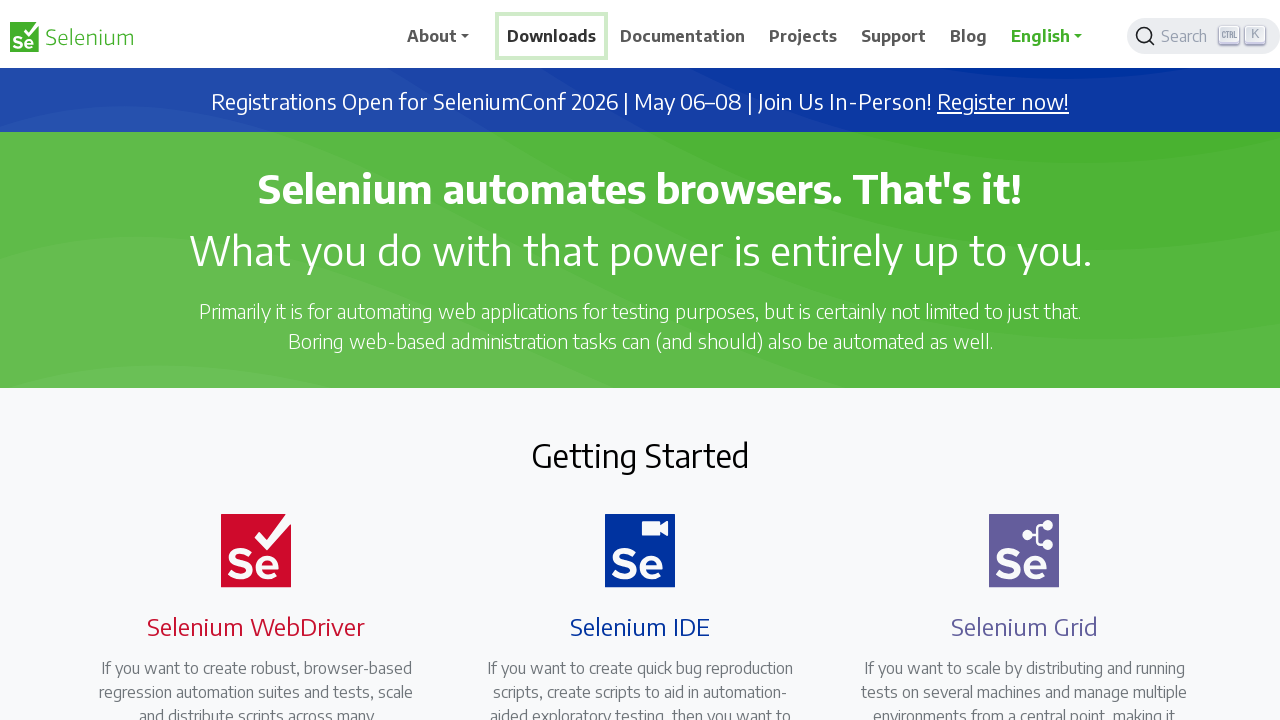

Pressed Enter to open Download link in new tab
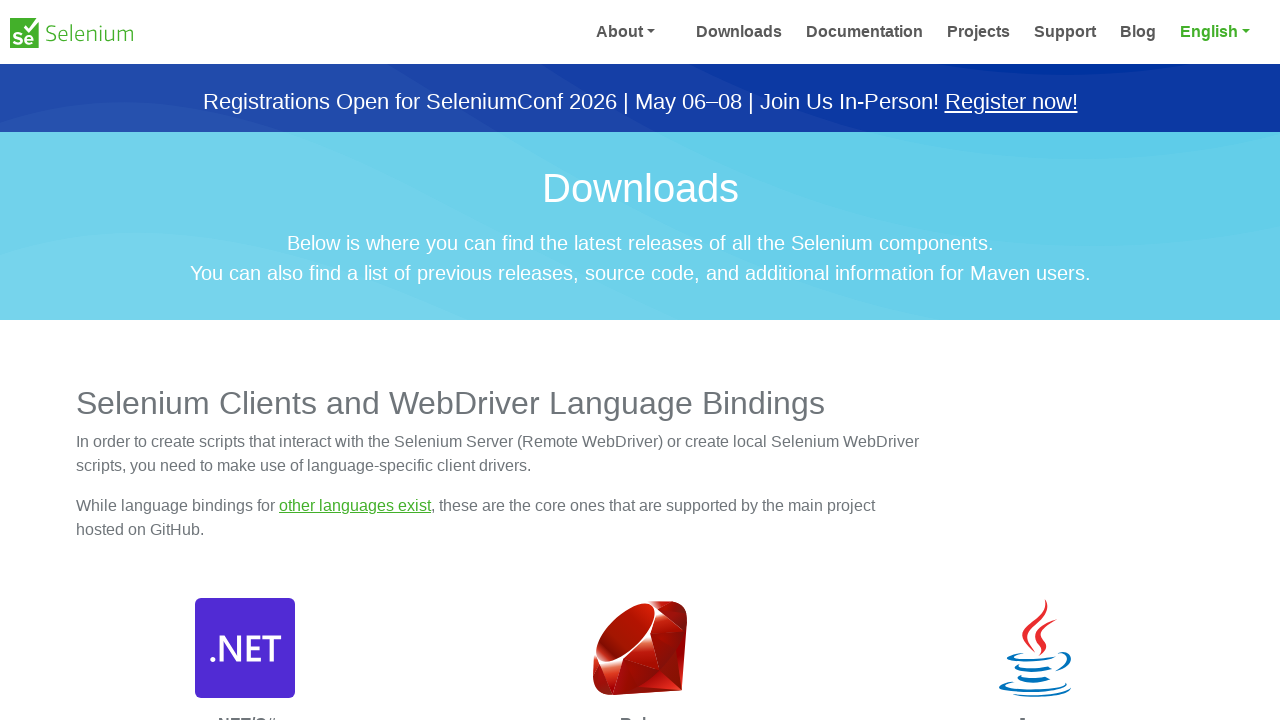

Waited 2000ms for new tab to open
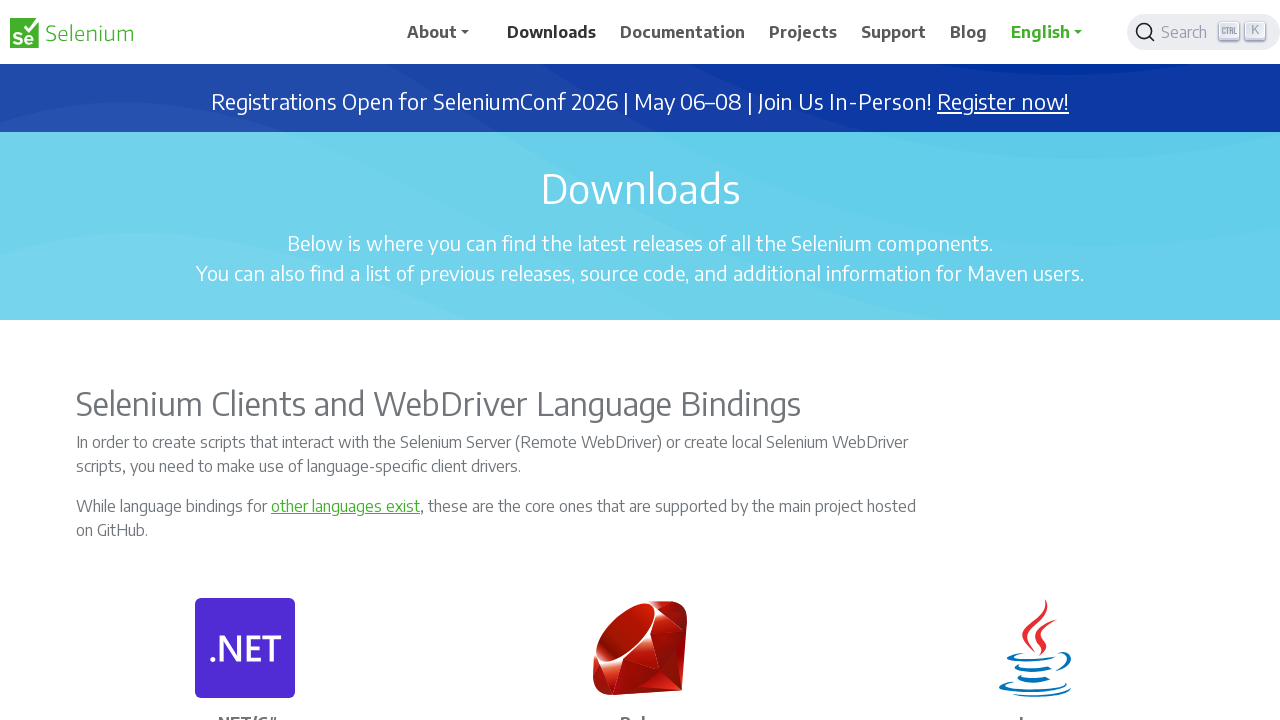

Retrieved list of open pages (count: 1)
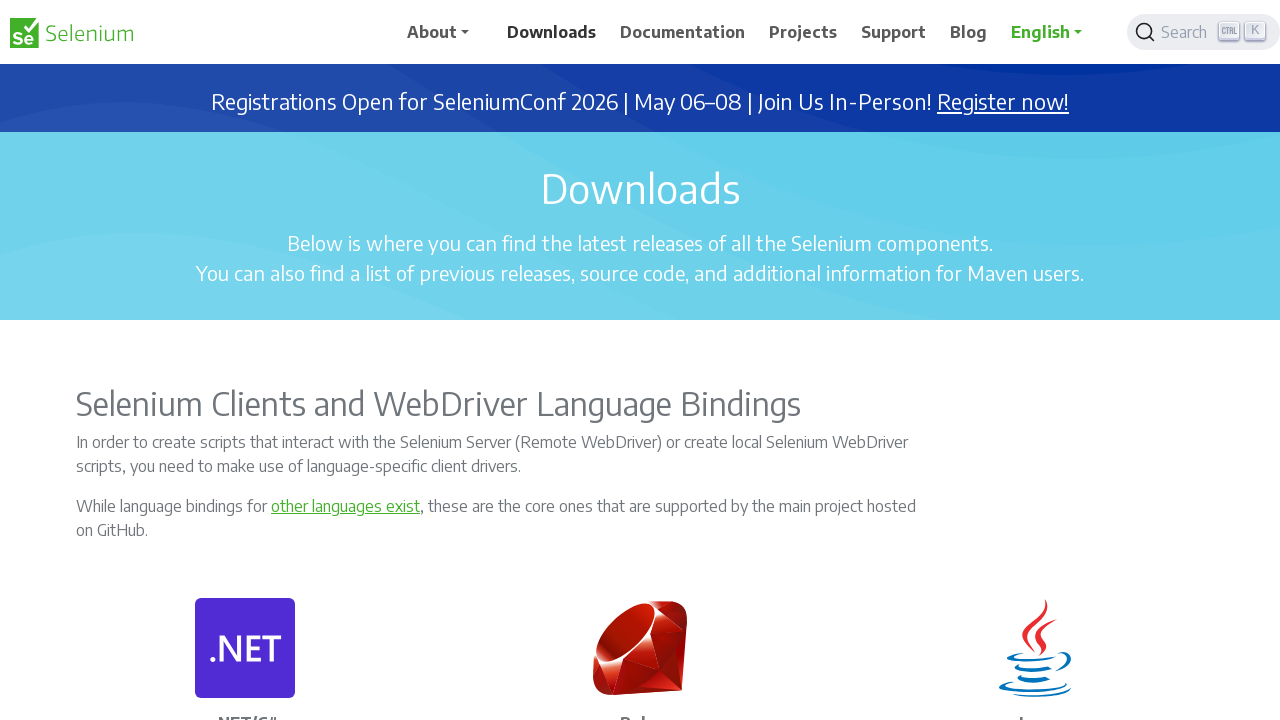

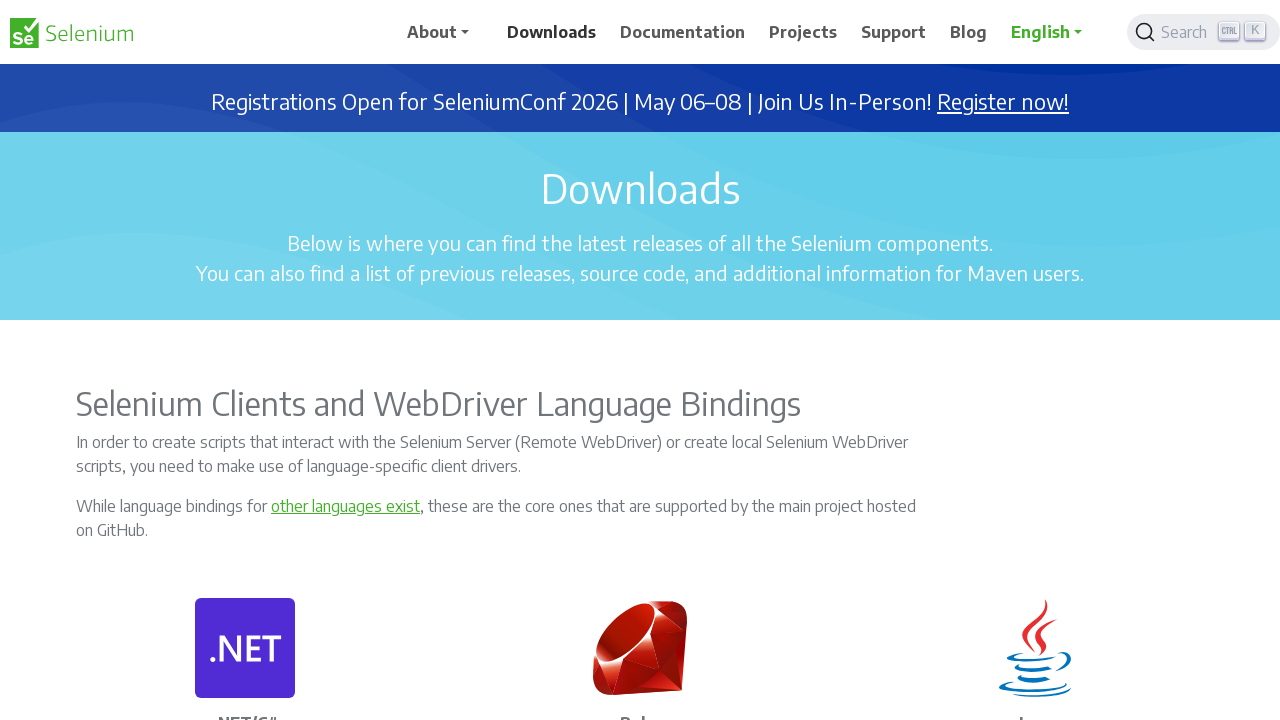